Tests navigation on Nykaa website by hovering over the 'brands' menu and clicking on "L'Oreal Paris" brand link

Starting URL: https://www.nykaa.com/

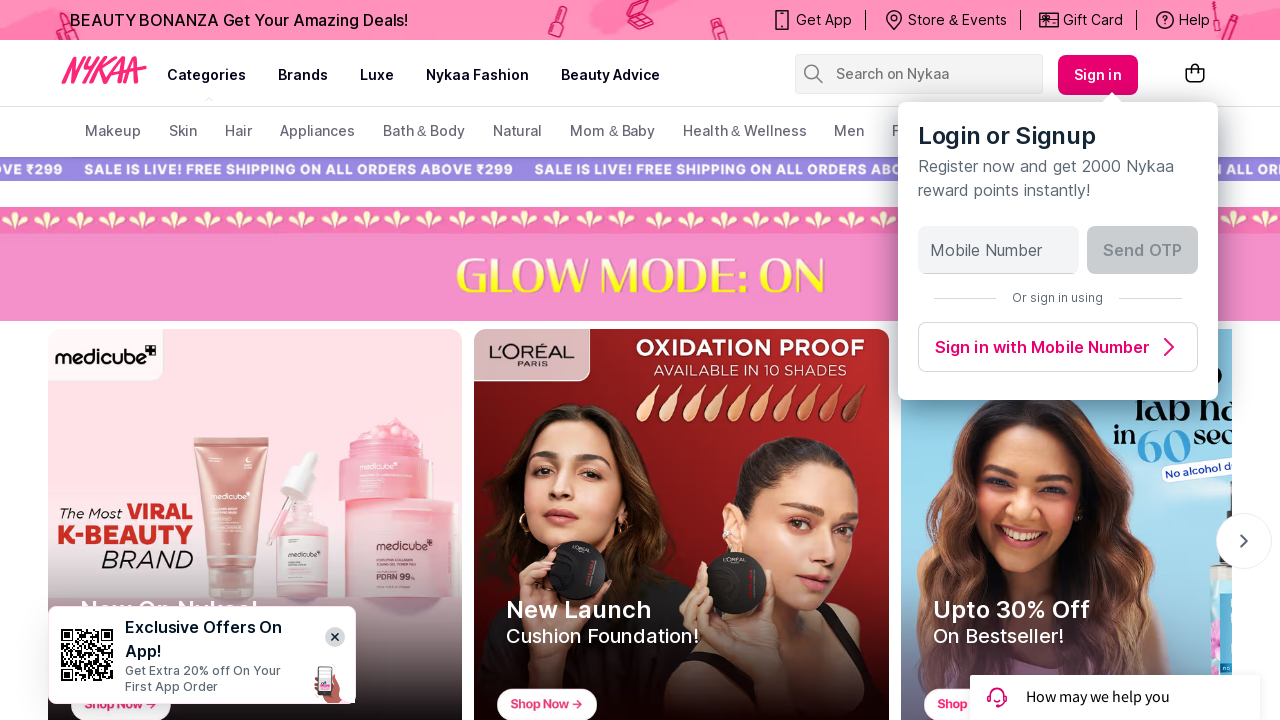

Hovered over 'brands' menu to reveal dropdown at (303, 75) on xpath=//a[text()='brands']
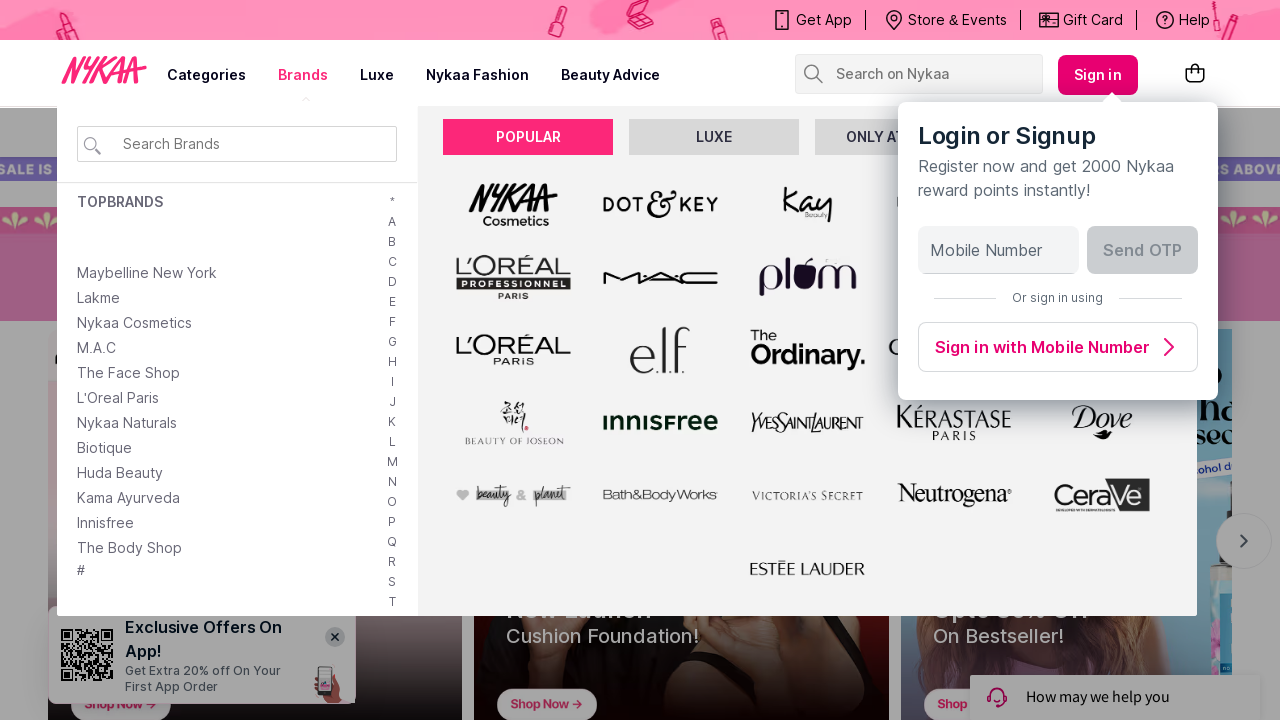

Clicked on L'Oreal Paris brand link at (118, 398) on a:text("L'Oreal Paris")
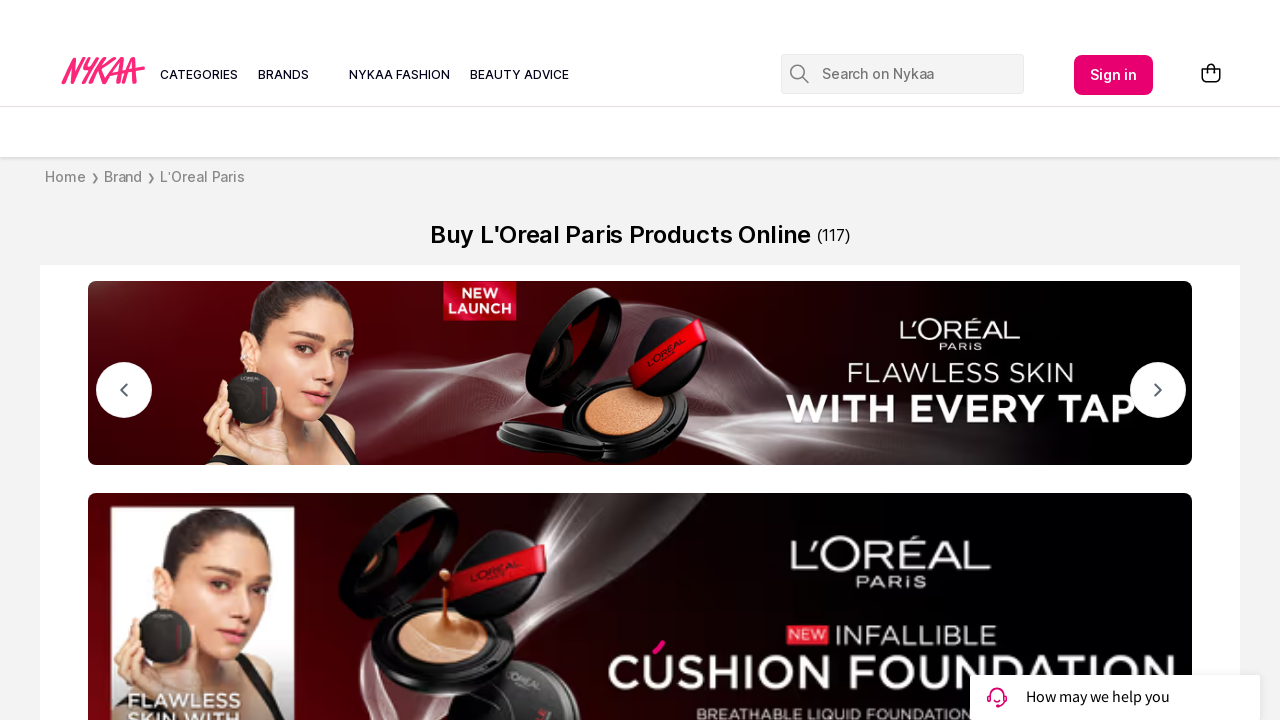

Brand page loaded successfully
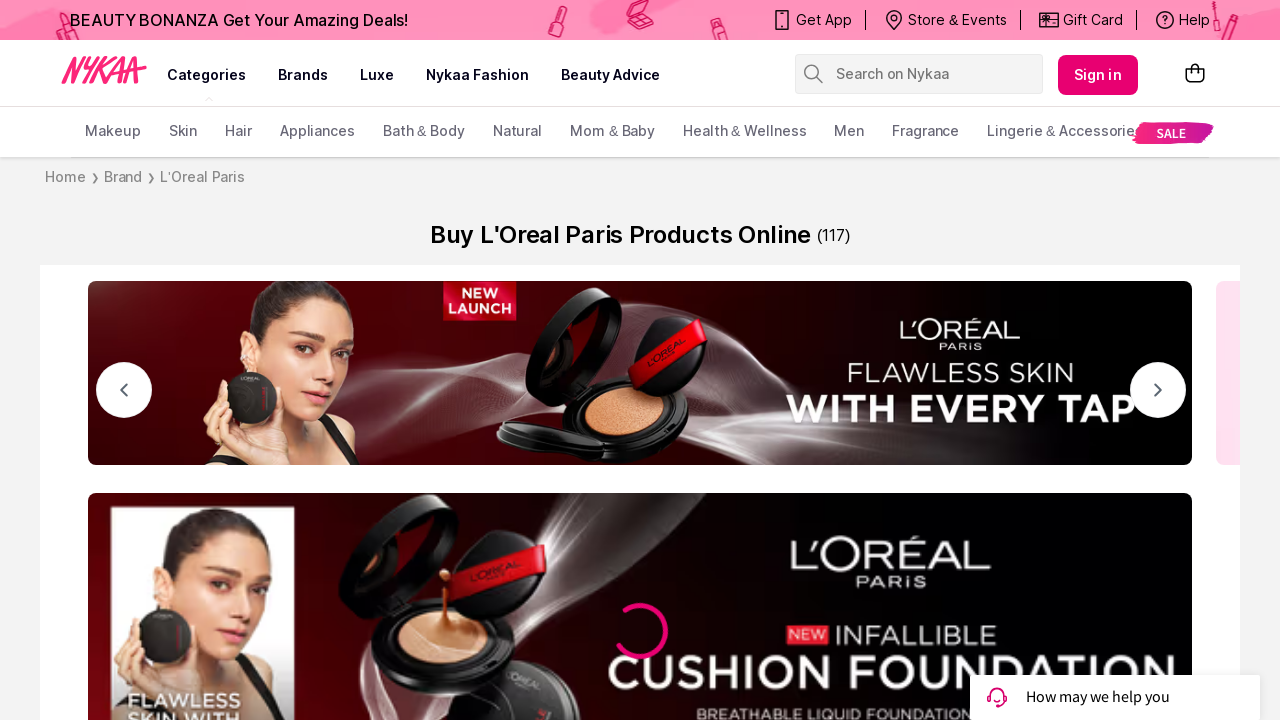

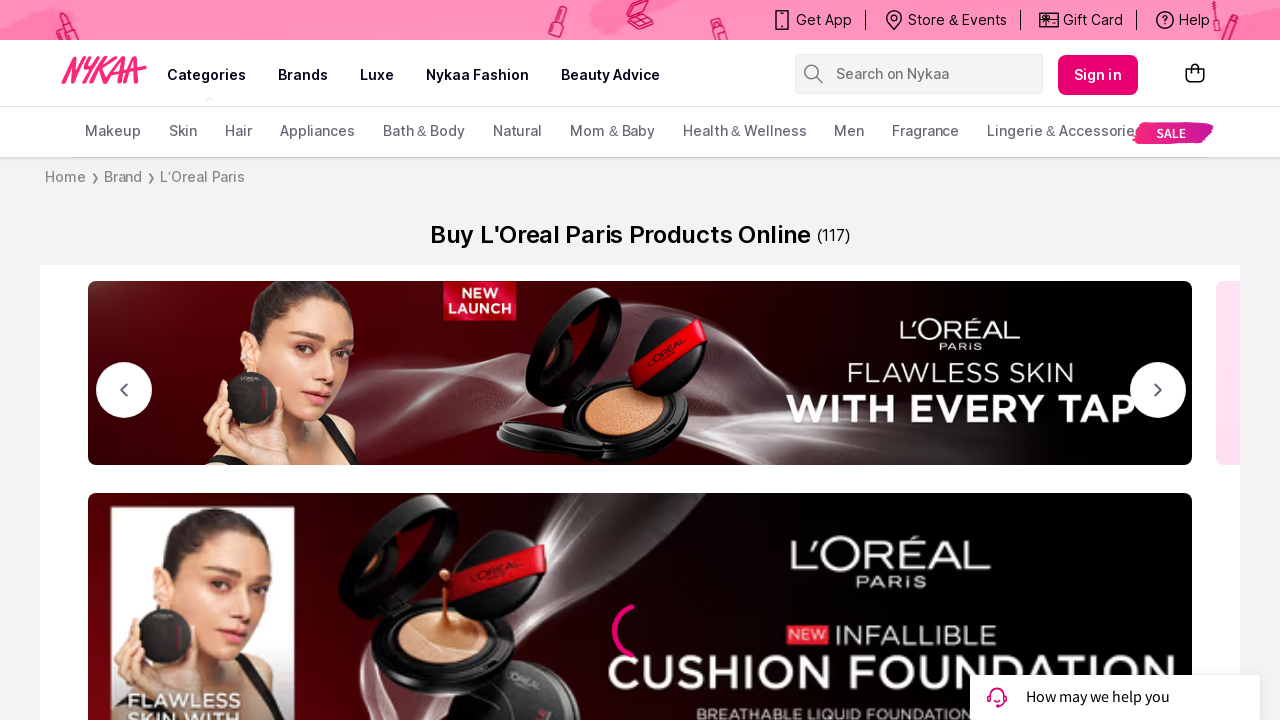